Navigates to a demo popup page on guru99.com and maximizes the browser window to test basic browser automation.

Starting URL: http://demo.guru99.com/popup.php

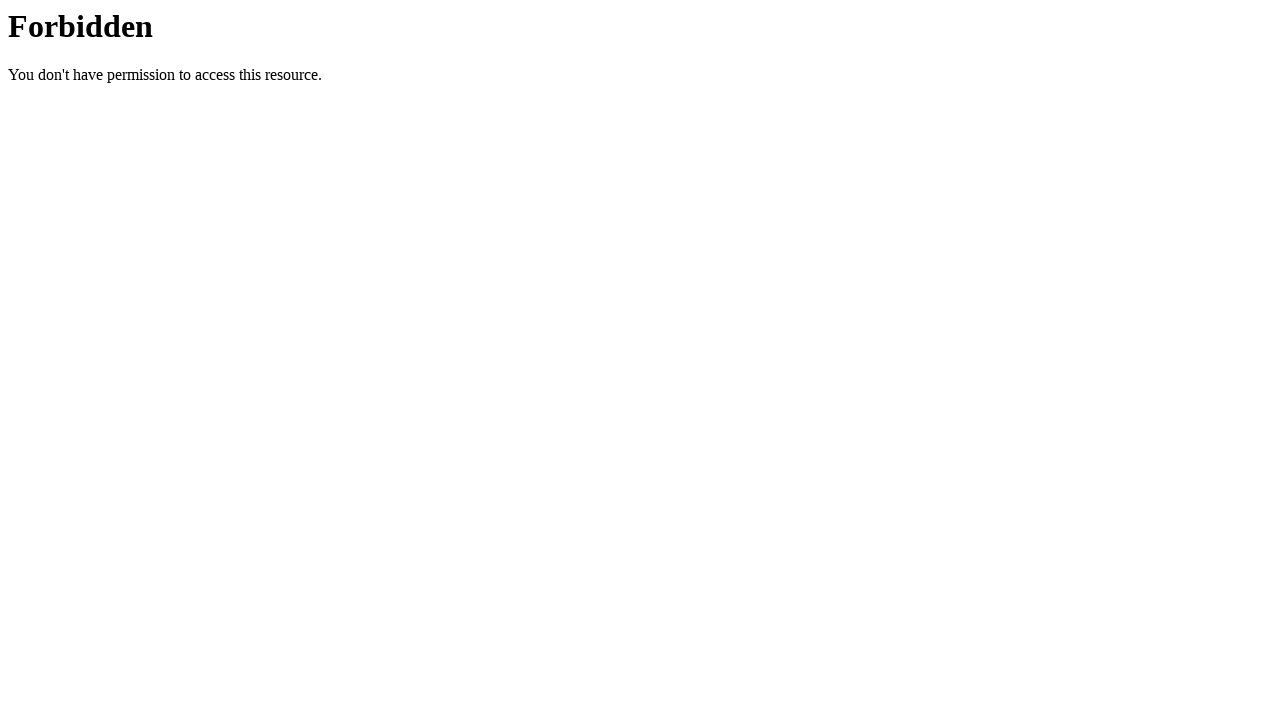

Waited for page to load (domcontentloaded state)
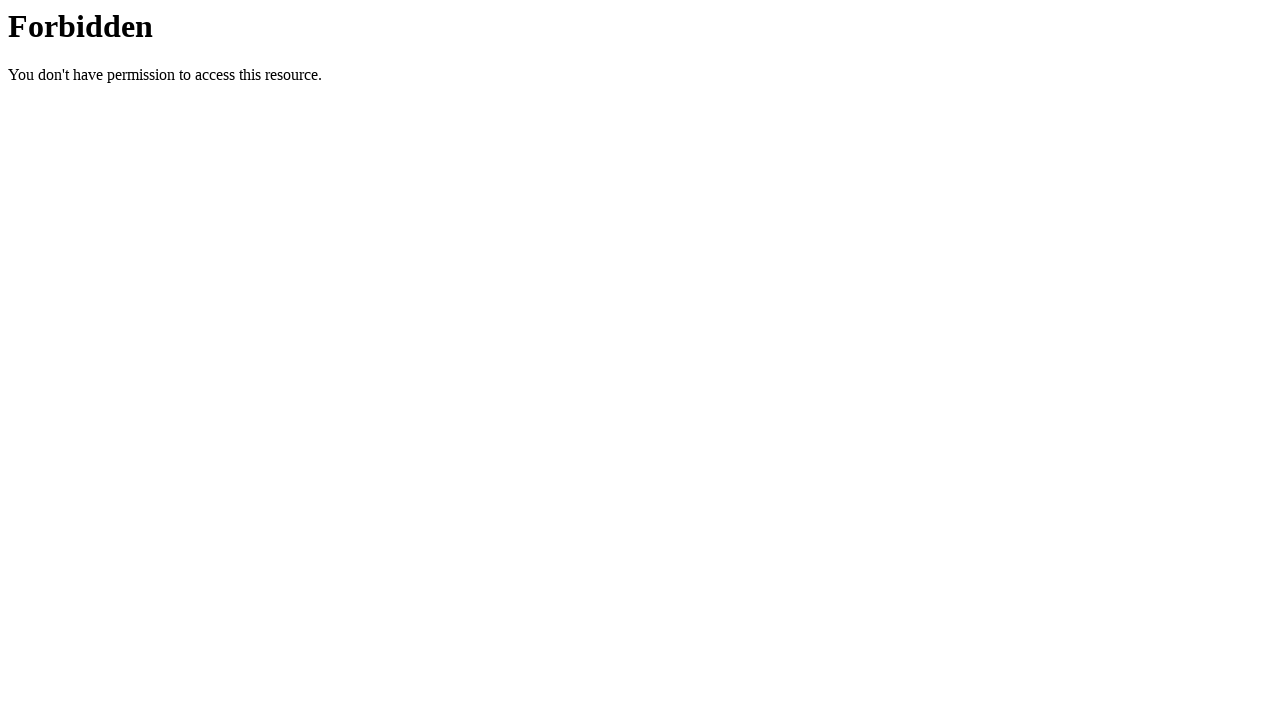

Maximized browser window viewport to 1920x1080
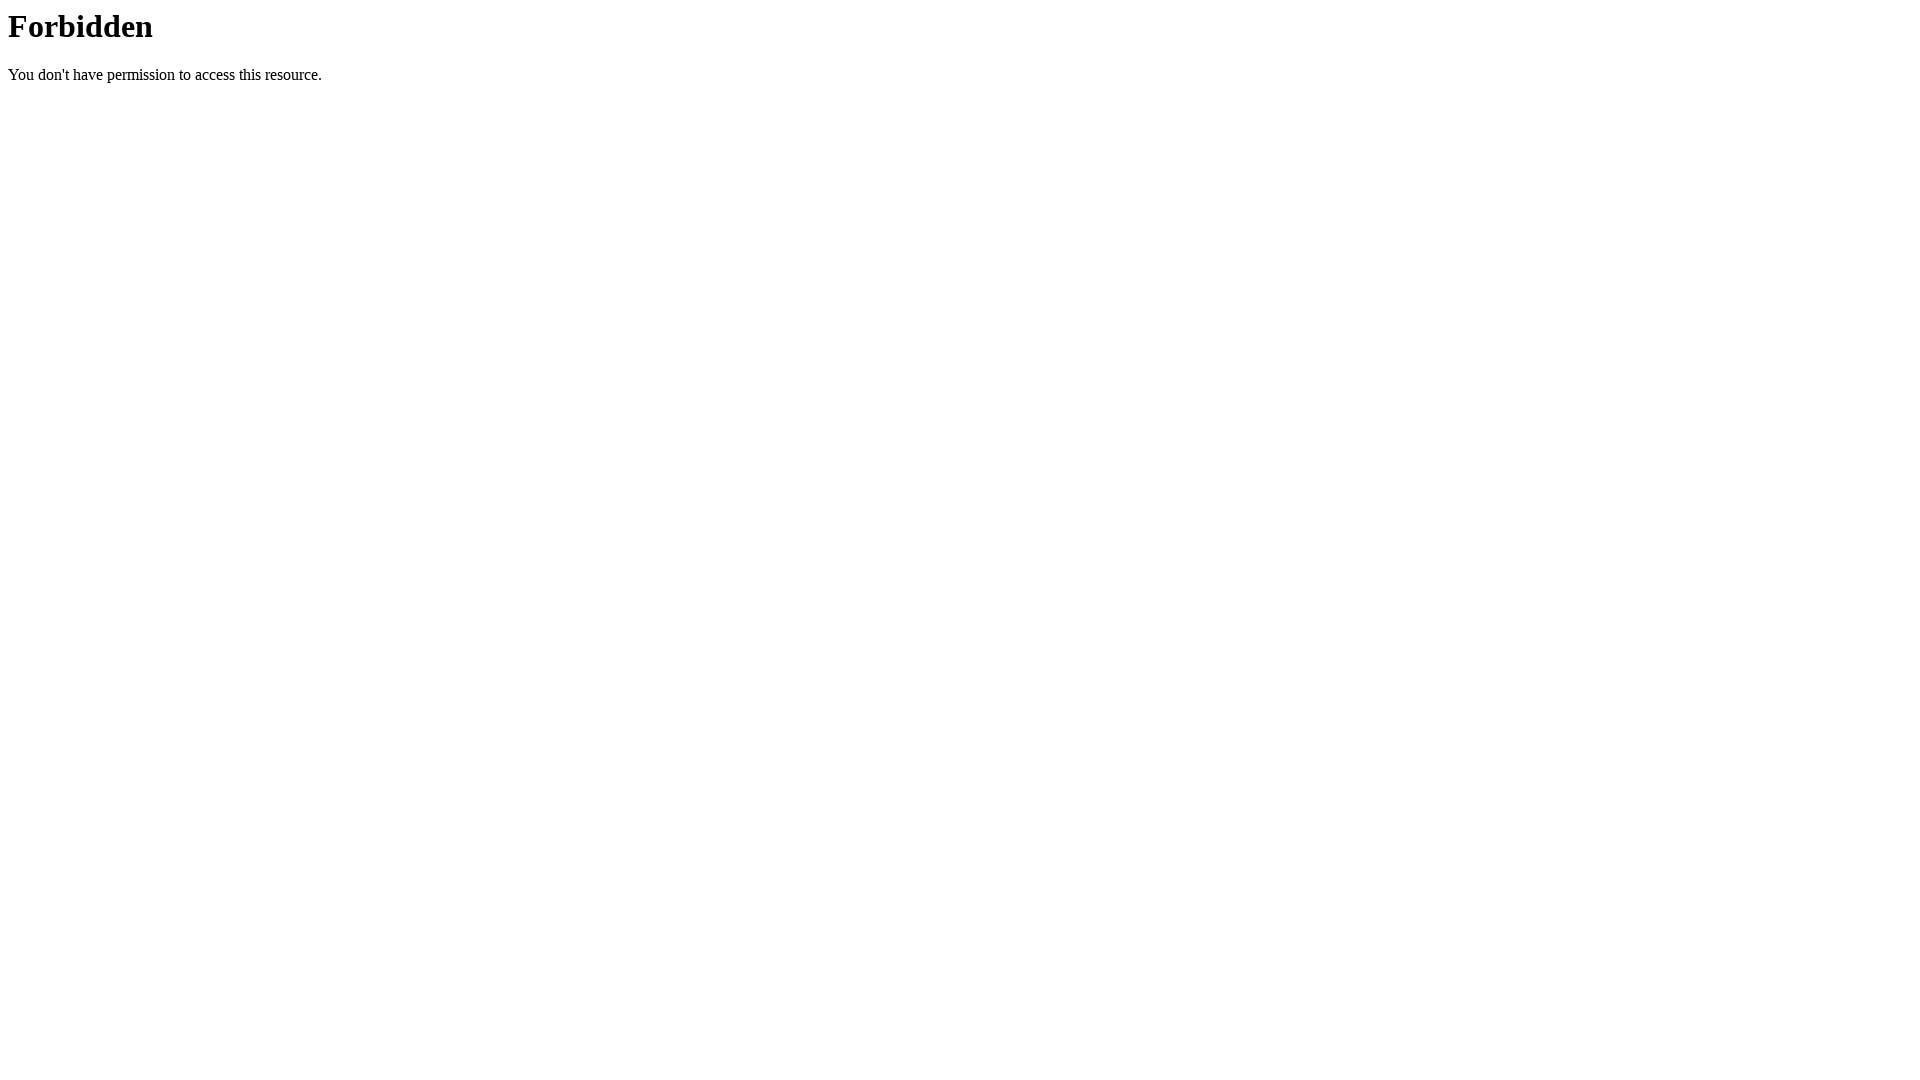

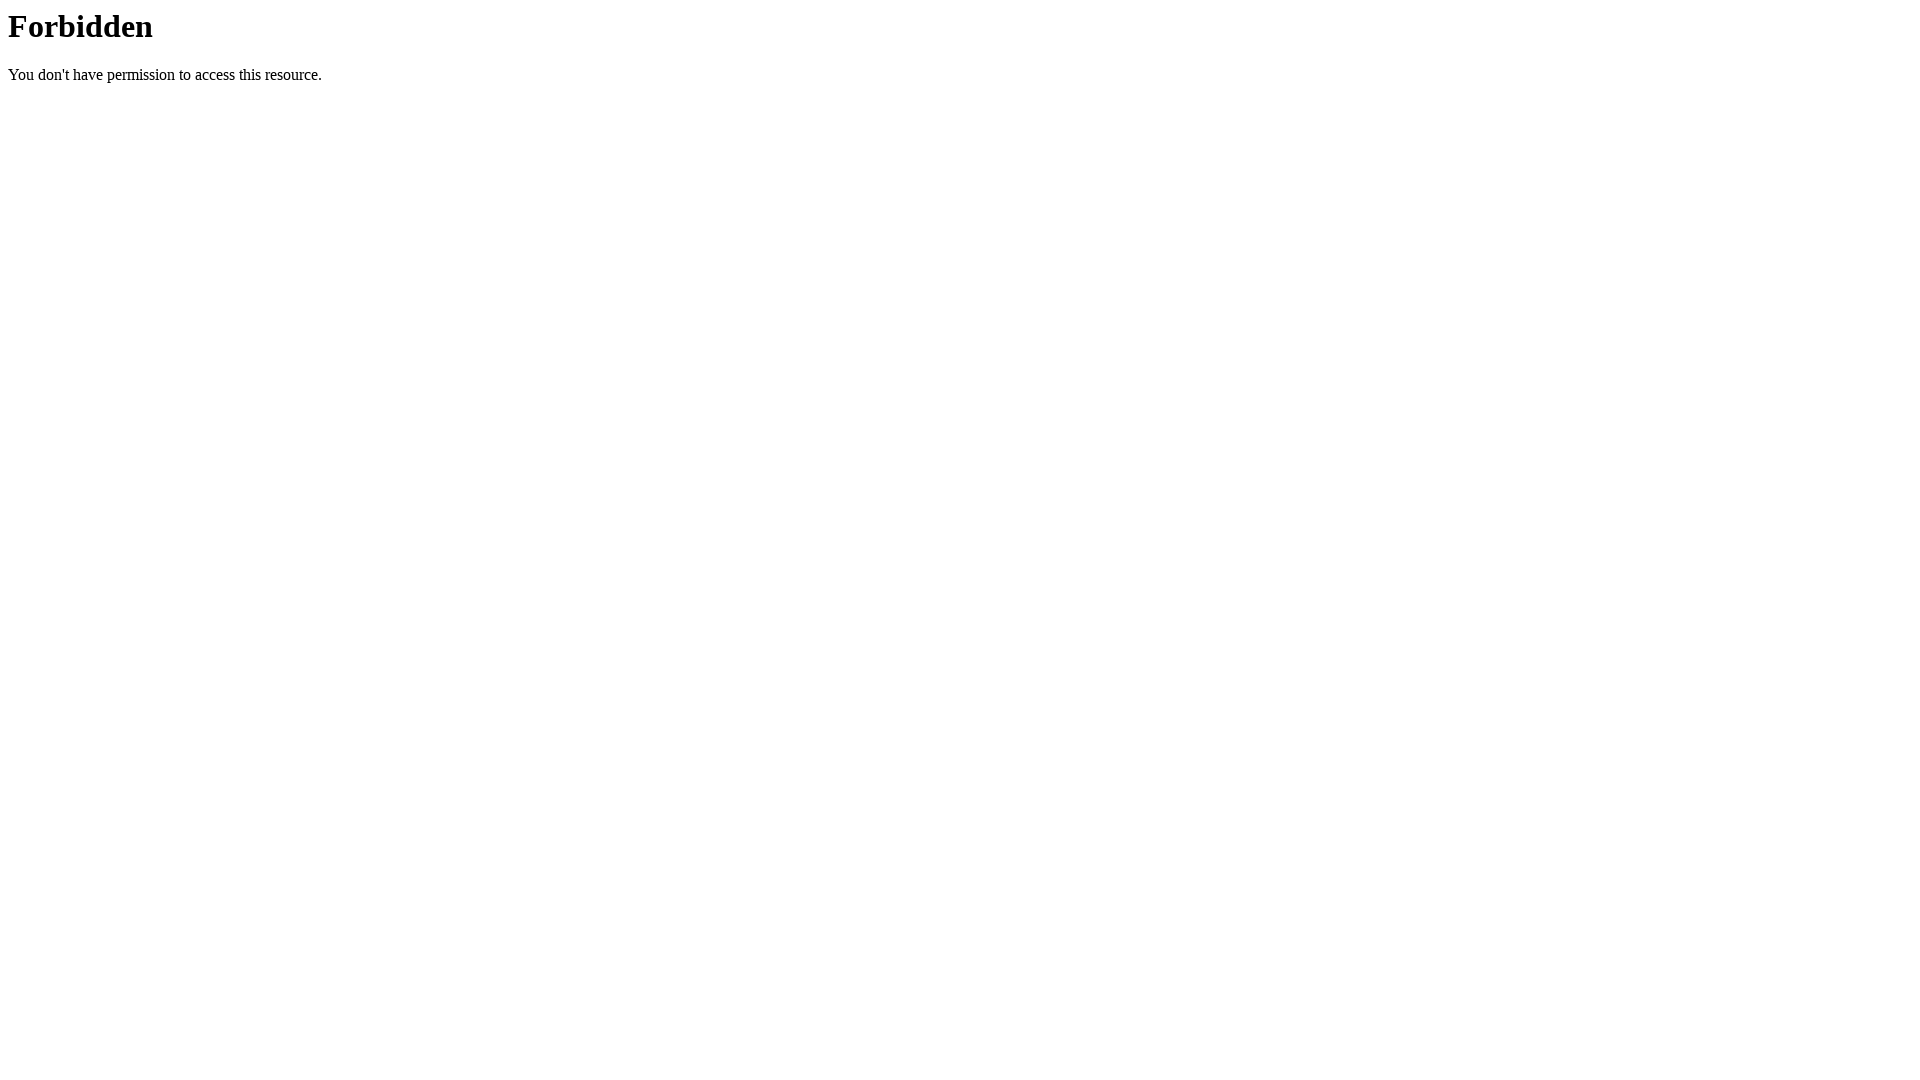